Navigates to the real languages top list and verifies Shakespeare language does not appear

Starting URL: http://99-bottles-of-beer.net/lyrics.html

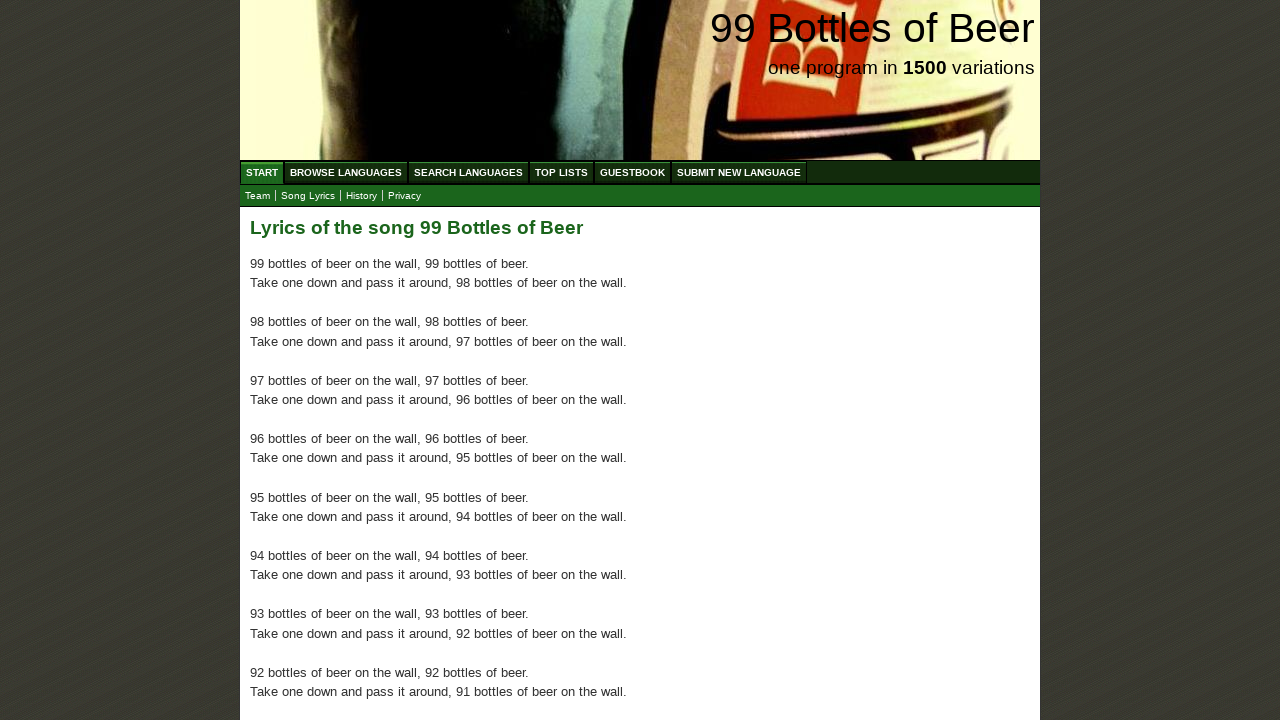

Clicked on Top Lists menu at (562, 172) on a[href='/toplist.html']
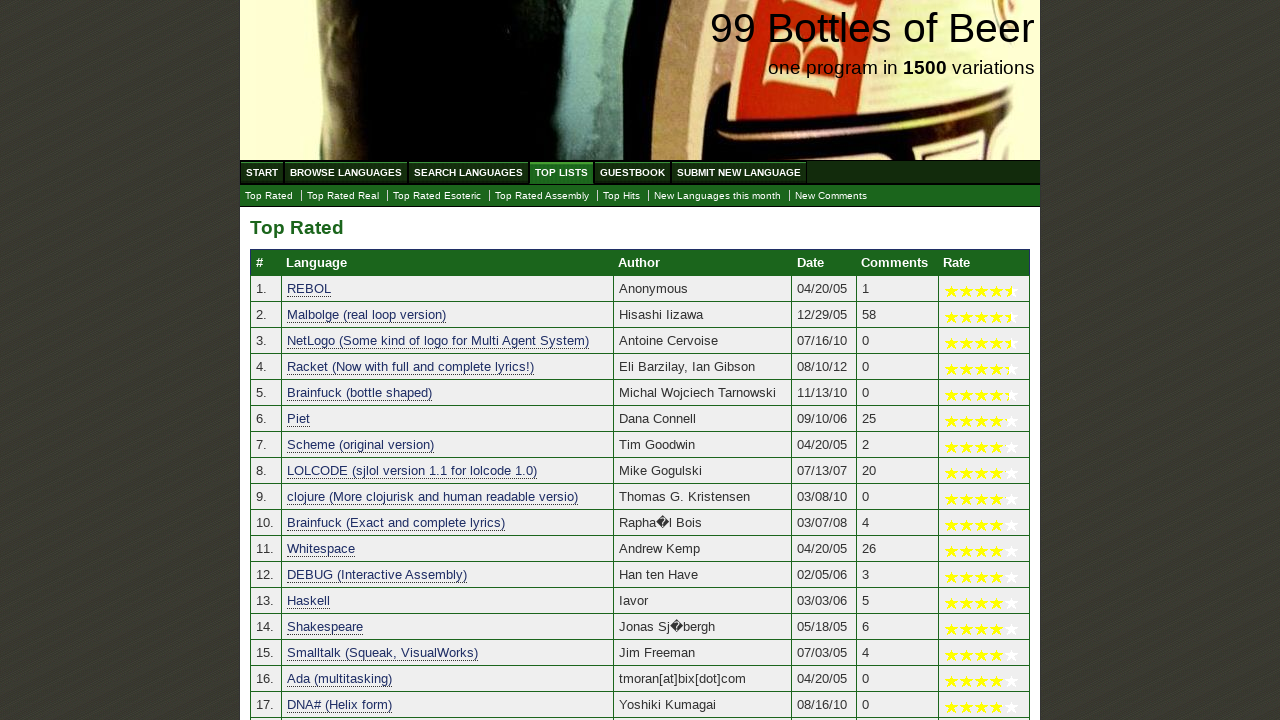

Clicked on Top Rated Real languages link at (343, 196) on a[href='./toplist_real.html']
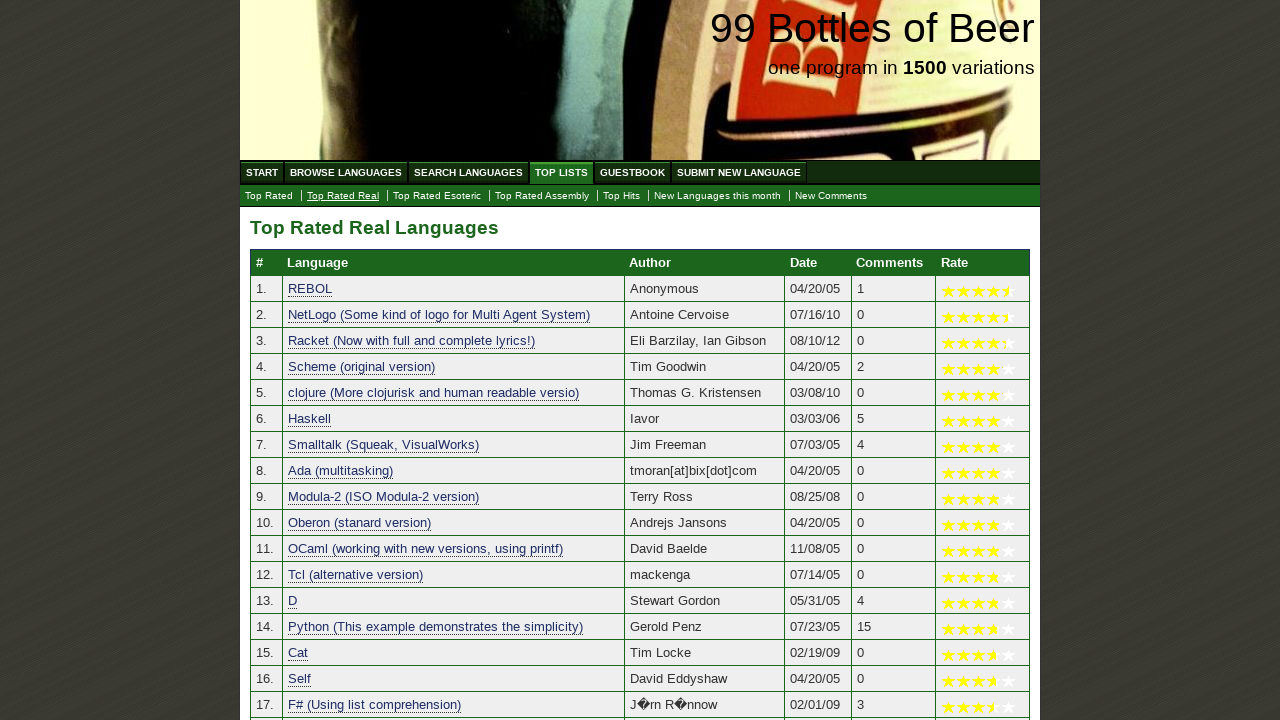

Real languages top list table loaded
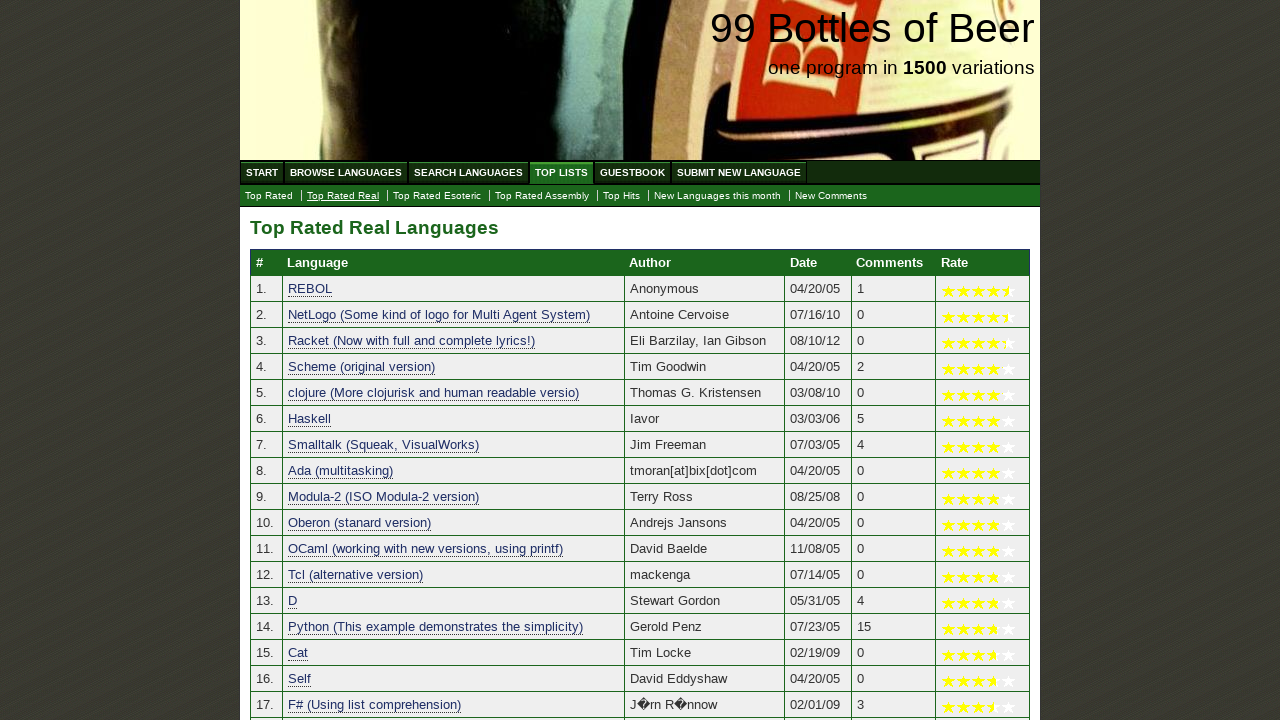

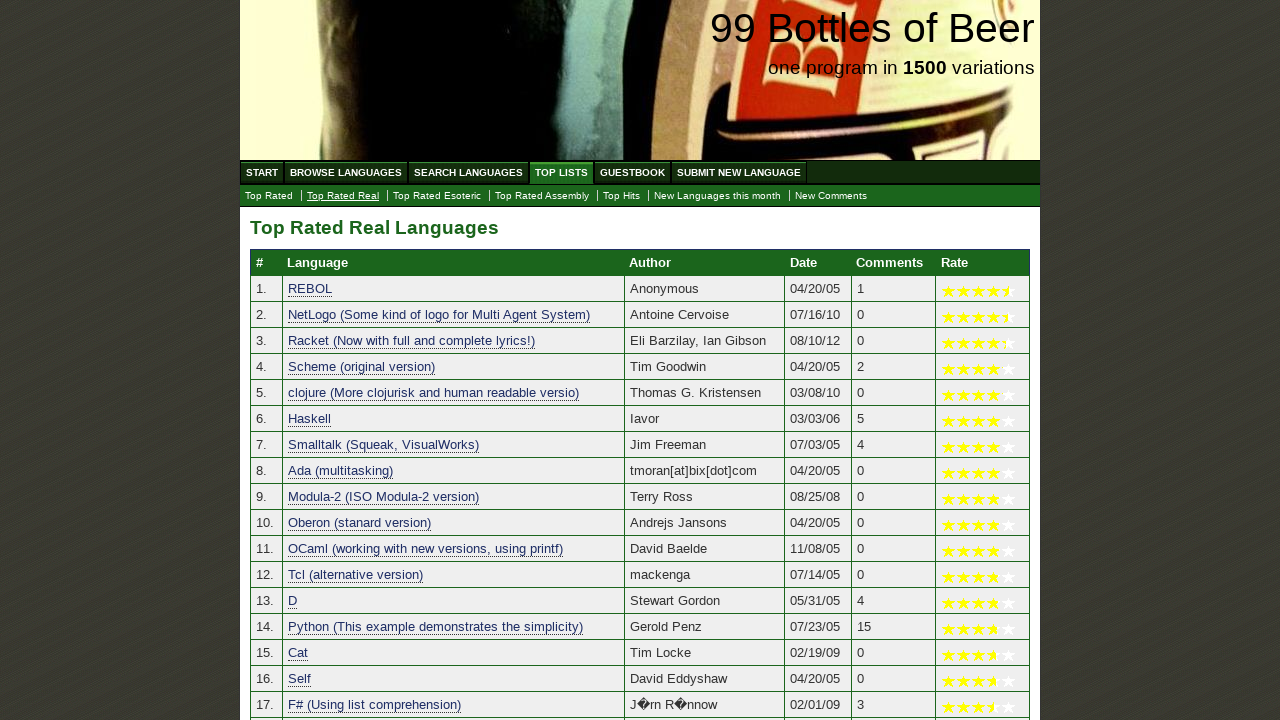